Navigates to a page, clicks on a specific link by text, then fills out and submits a form with personal information

Starting URL: http://suninjuly.github.io/find_link_text

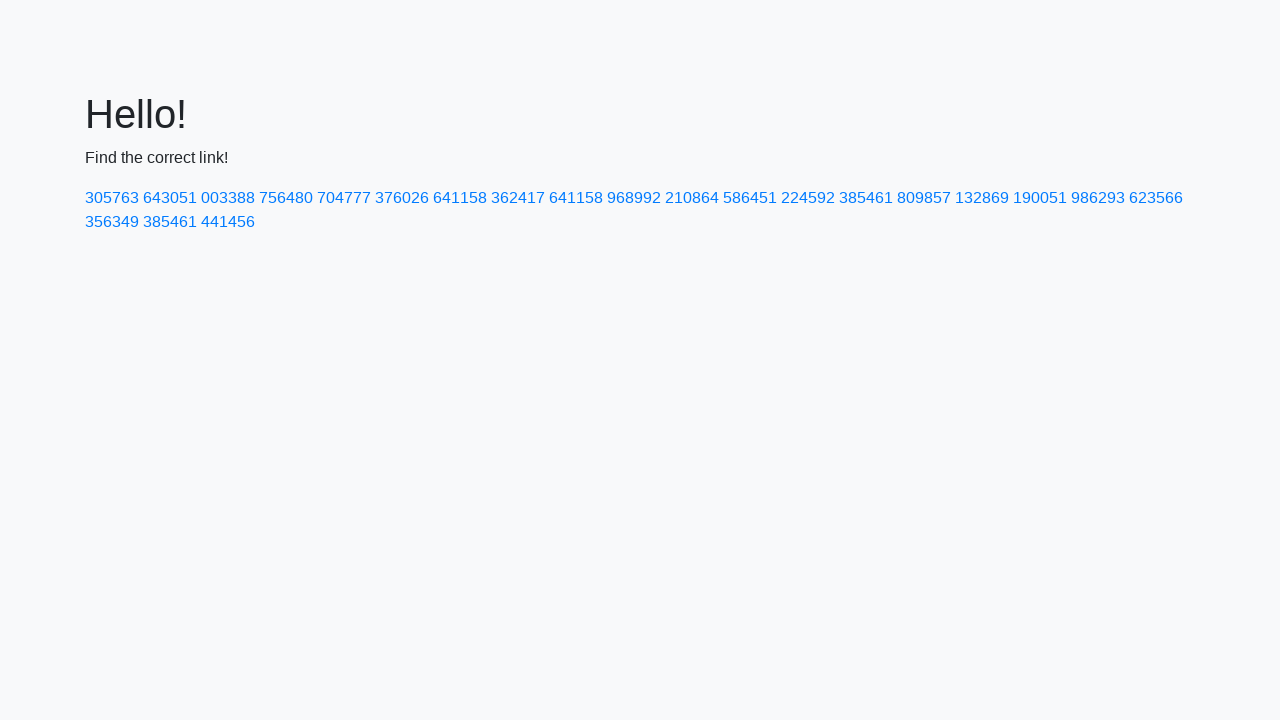

Navigated to starting URL http://suninjuly.github.io/find_link_text
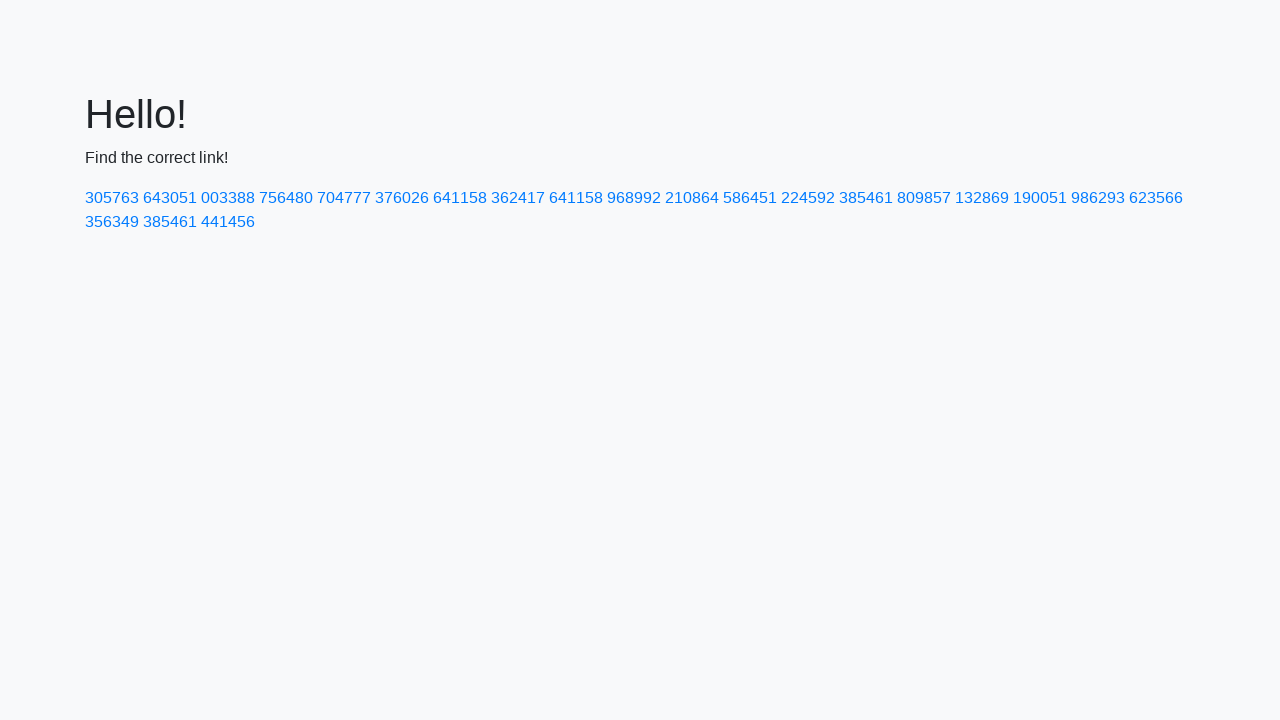

Clicked link with text '224592' at (808, 198) on text='224592'
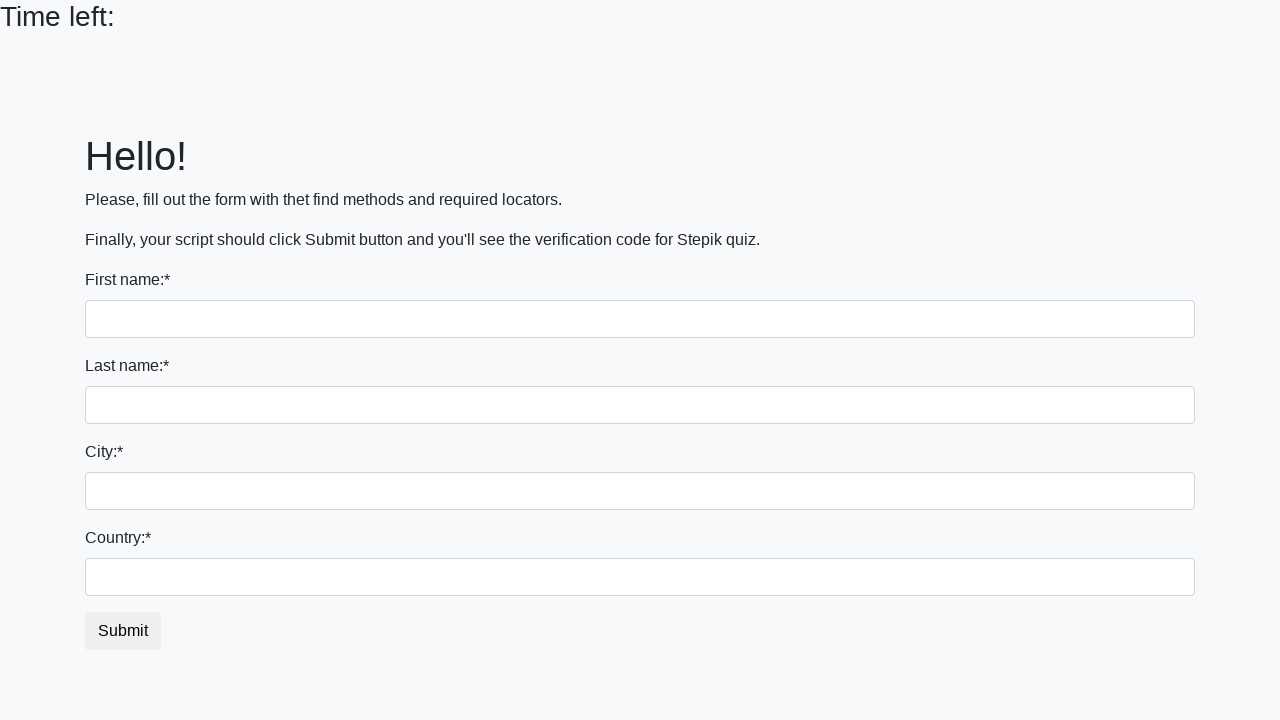

Filled first name field with 'Афанасий' on input[name='first_name']
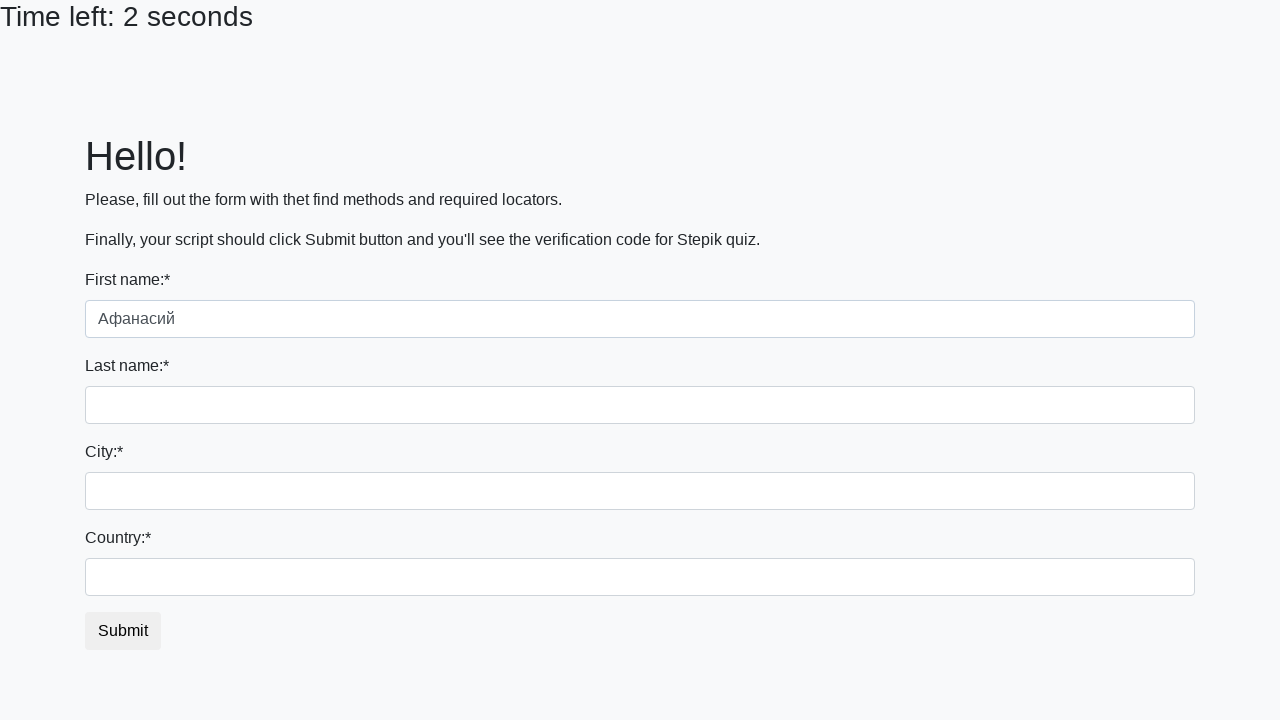

Filled last name field with 'Шмонько' on input[name='last_name']
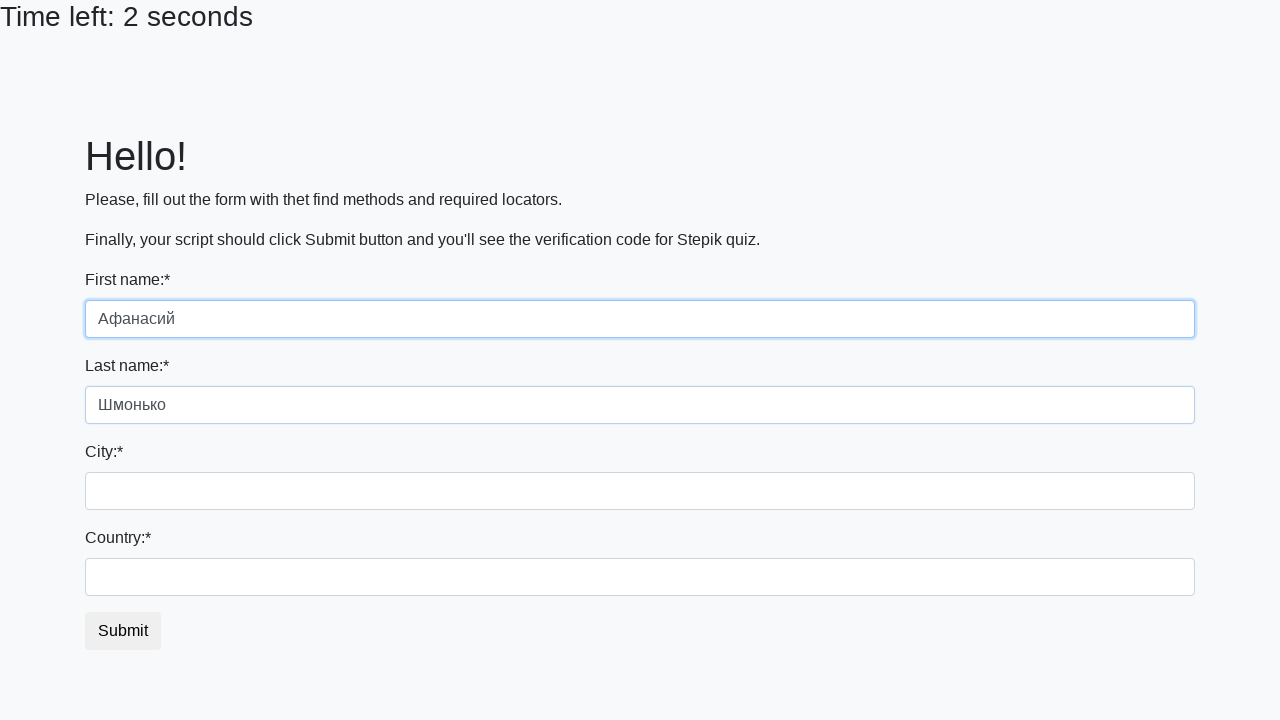

Filled city field with 'Питсбург' on input.form-control.city
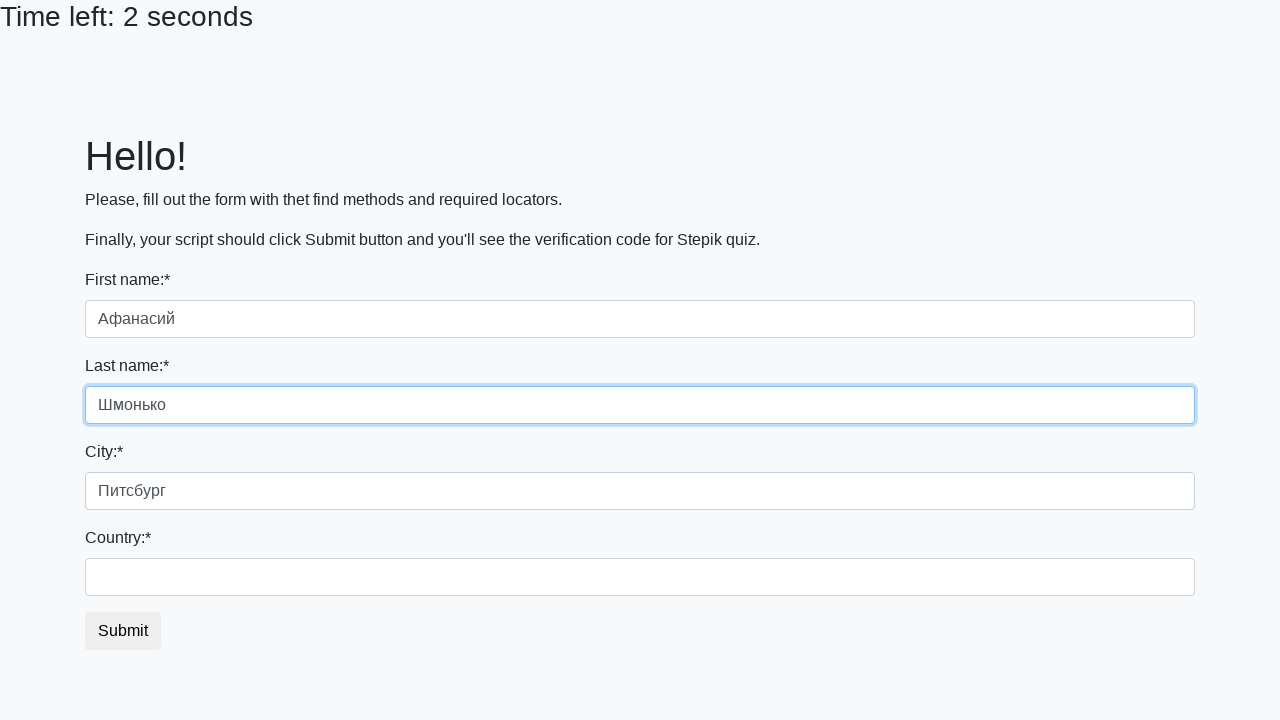

Filled country field with 'Великая Британия' on #country
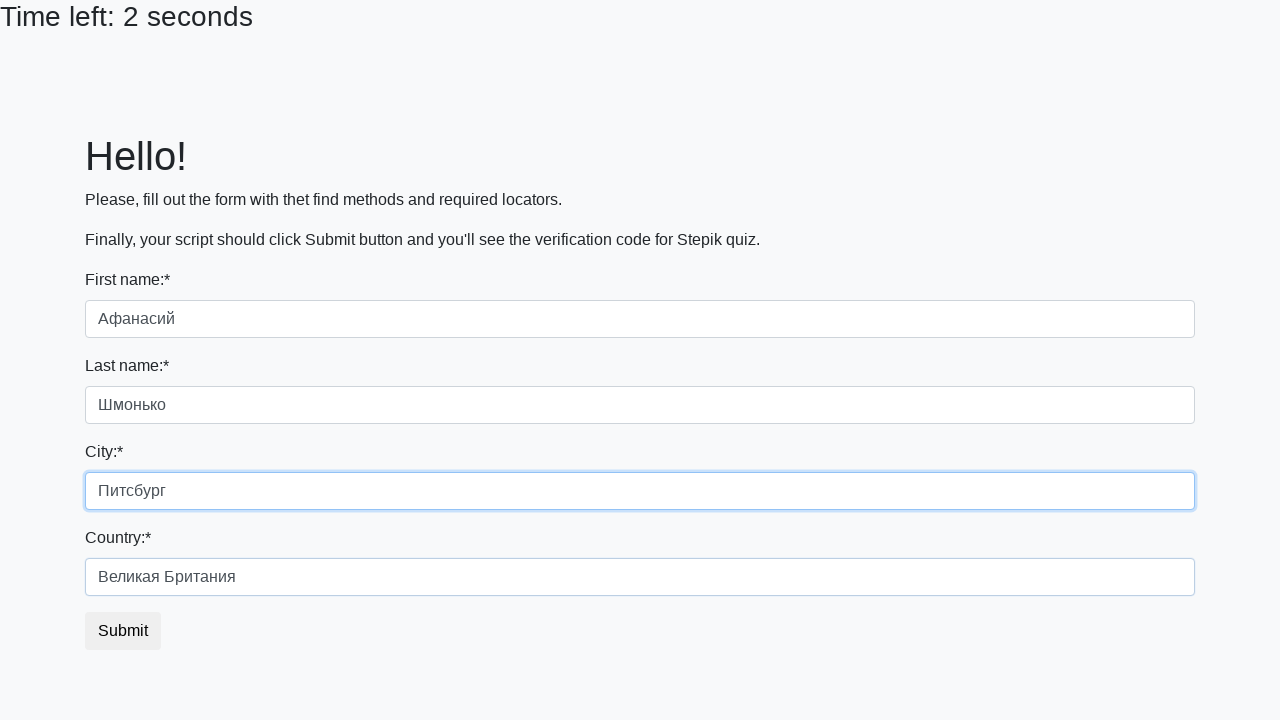

Clicked submit button to submit form at (123, 631) on button.btn.btn-default
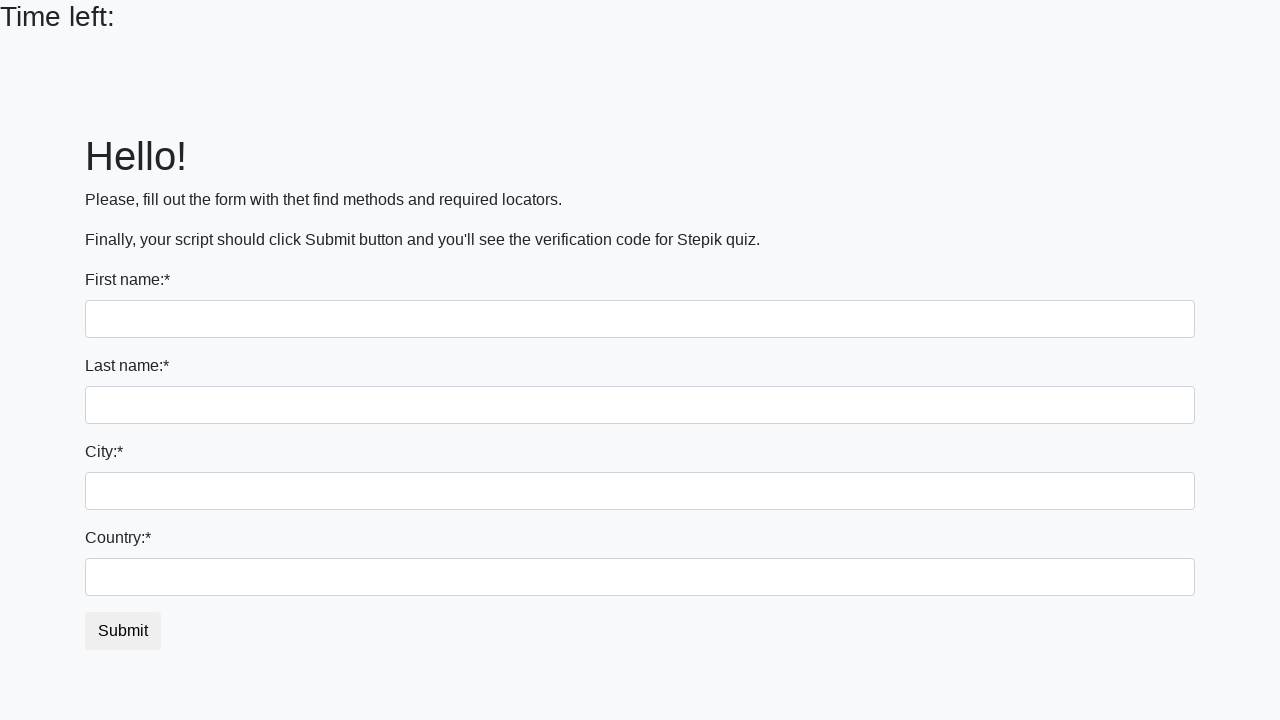

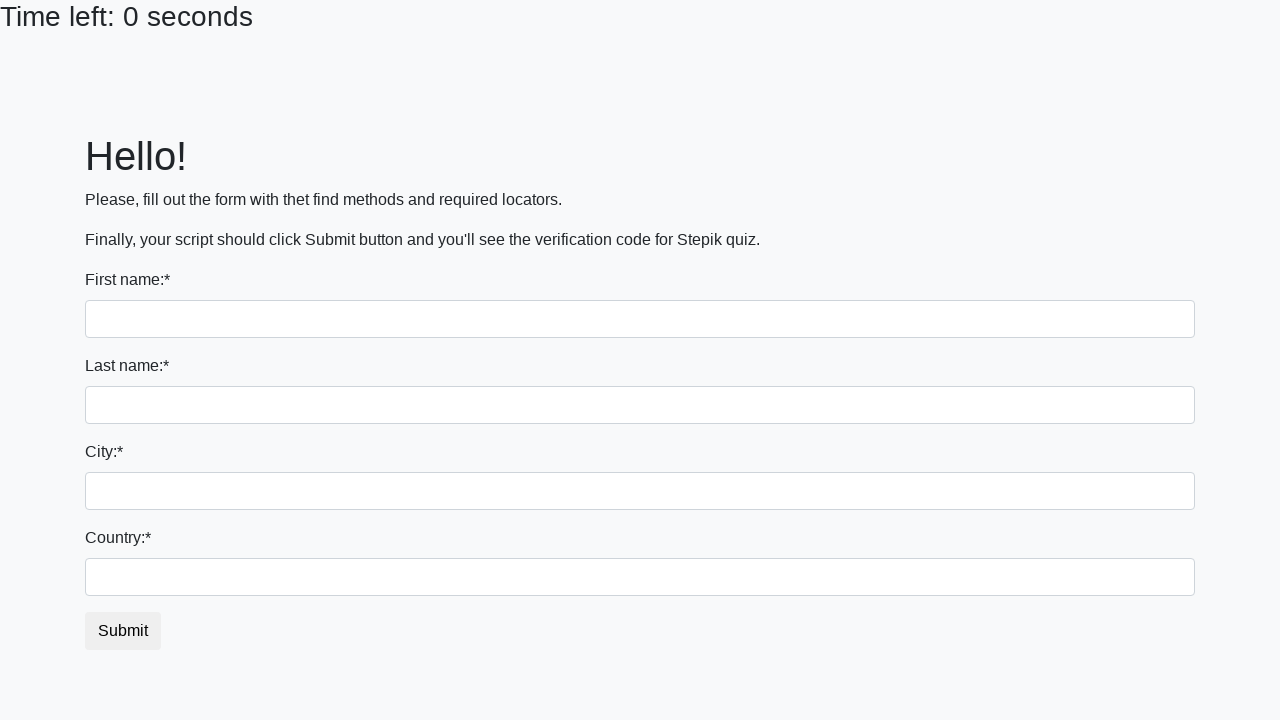